Tests page scrolling functionality by scrolling down to a "CYDEO" link at the bottom of a large page, then scrolling back up to a "Home" link at the top using JavaScript scrollIntoView.

Starting URL: https://practice.cydeo.com/large

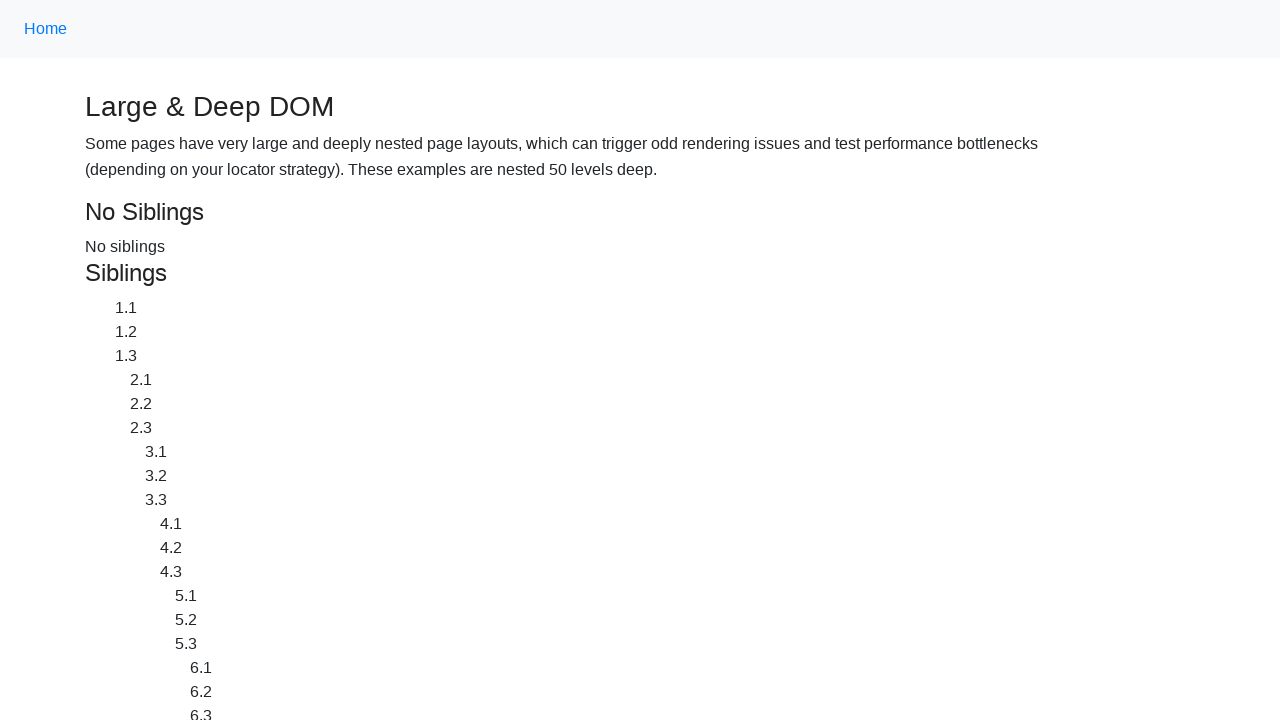

Located CYDEO link at the bottom of the page
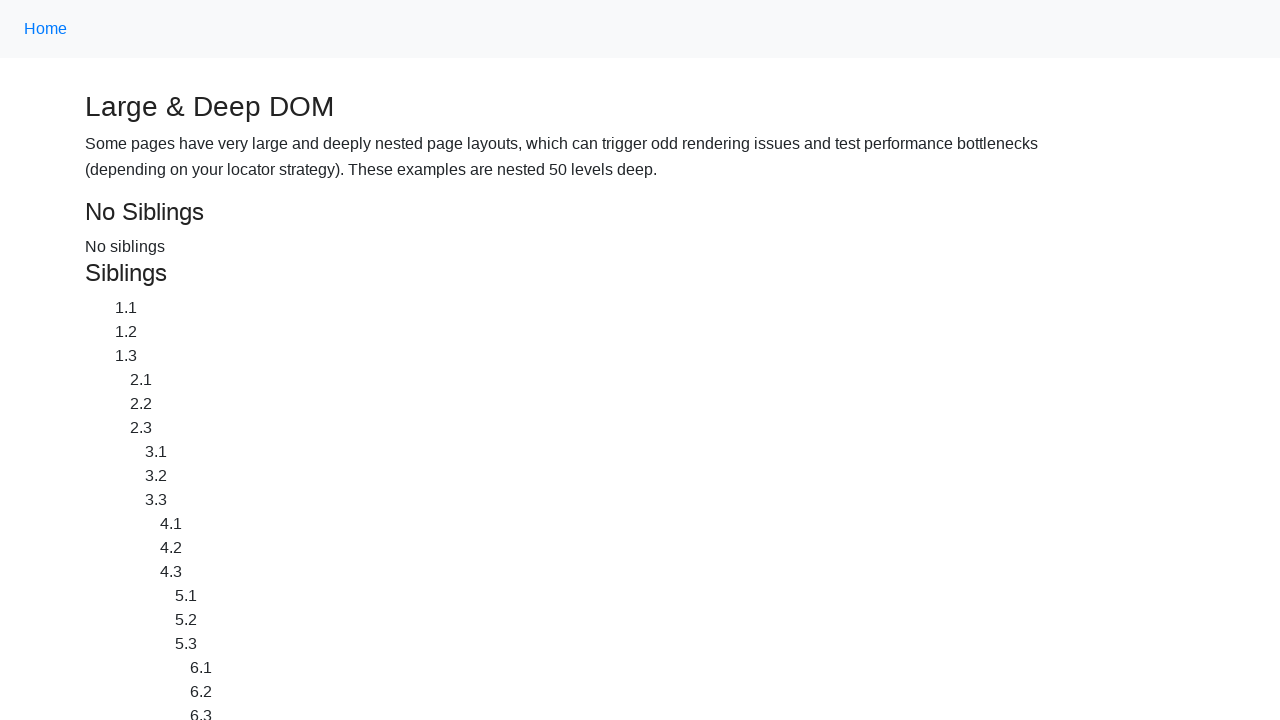

Located Home link at the top of the page
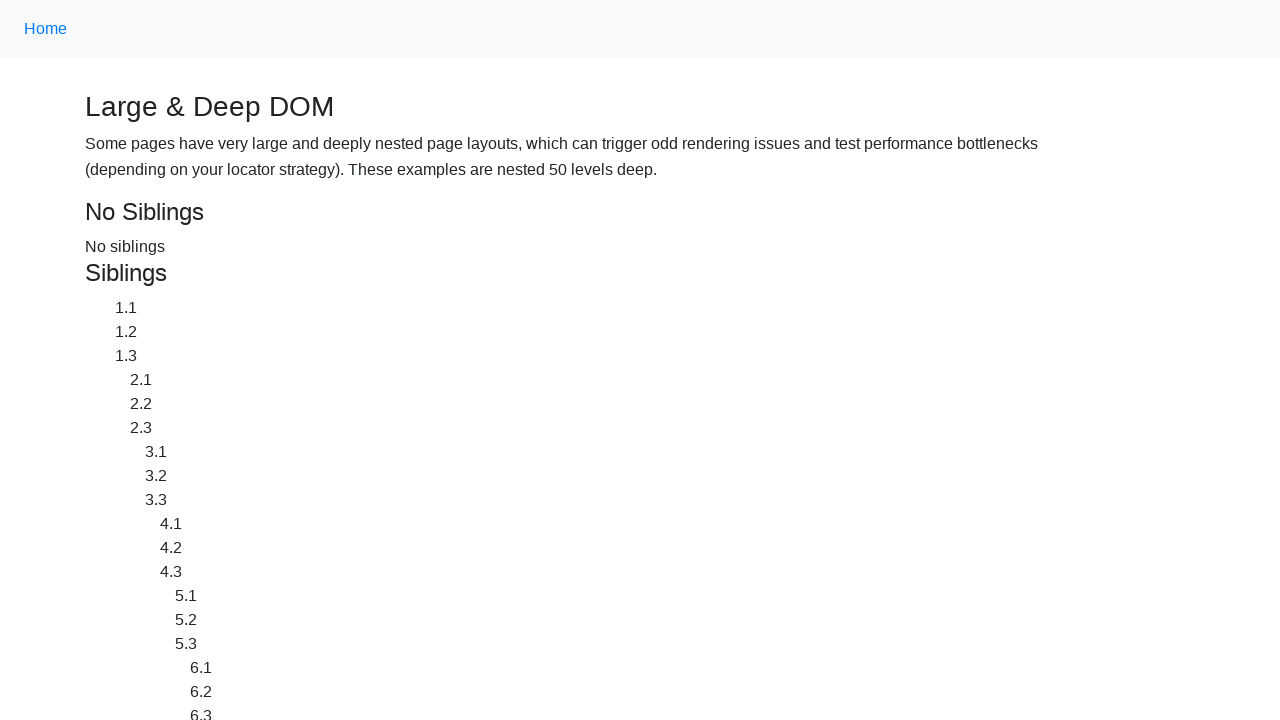

Scrolled down to CYDEO link using scroll_into_view_if_needed
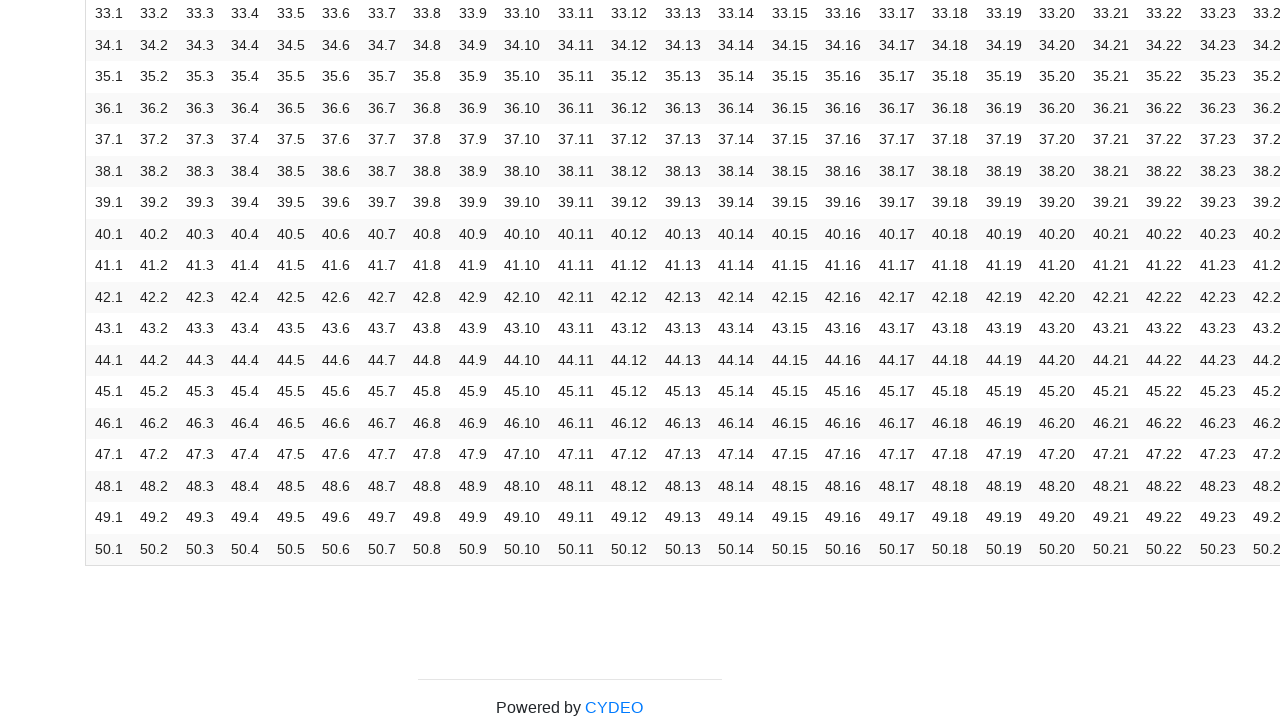

Waited 1000ms to observe the scroll
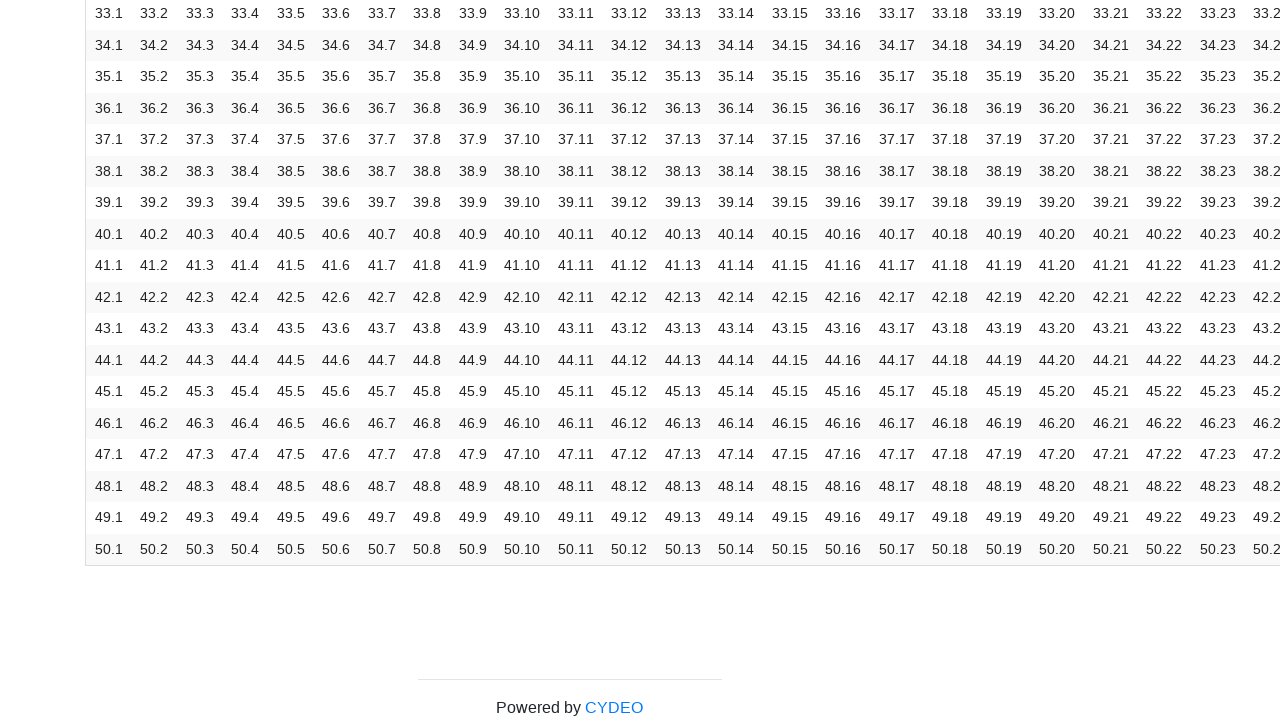

Scrolled up to Home link using scroll_into_view_if_needed
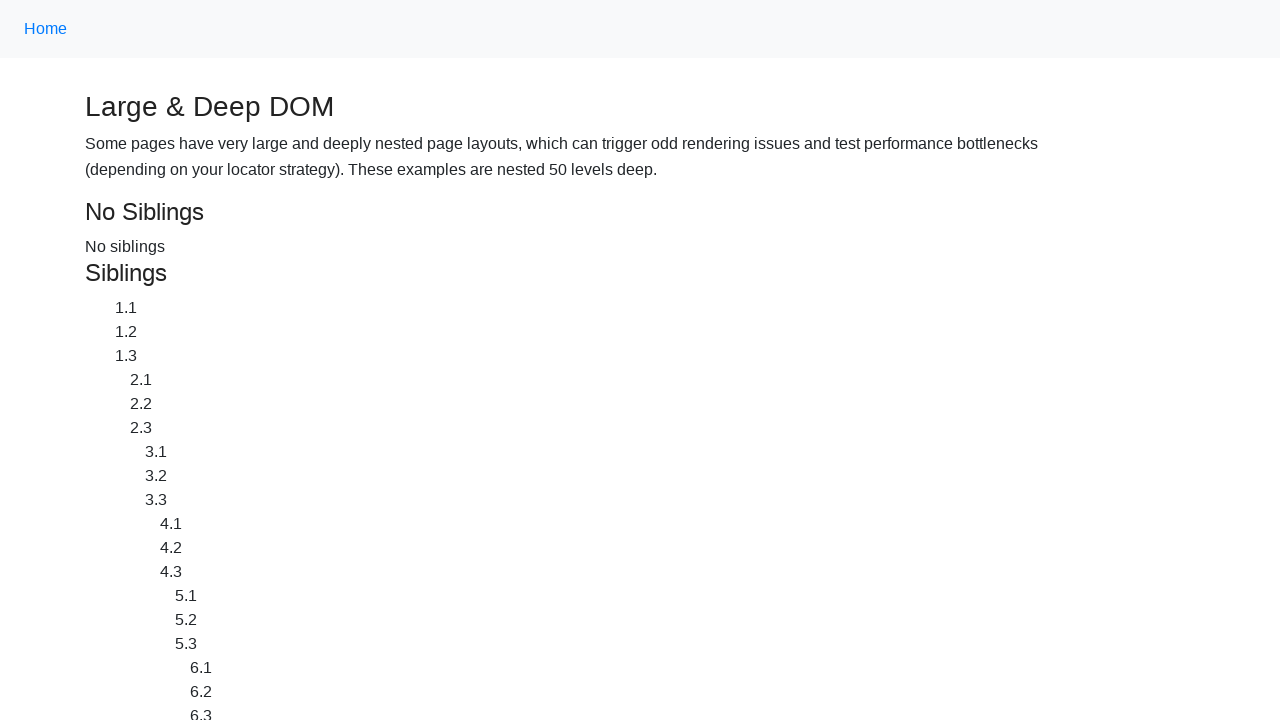

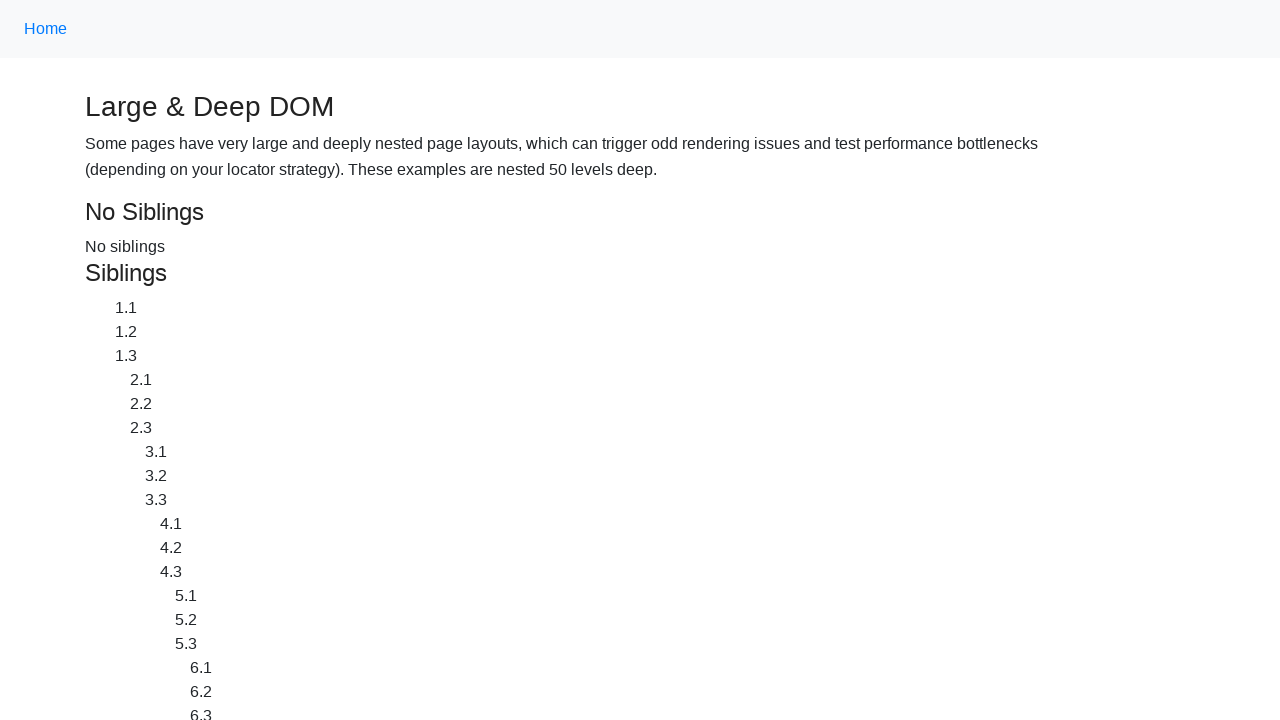